Tests JavaScript alert handling by clicking a button to trigger an OK/Cancel alert, dismissing (canceling) the alert, and verifying that the correct confirmation text is displayed.

Starting URL: https://demo.automationtesting.in/Alerts.html

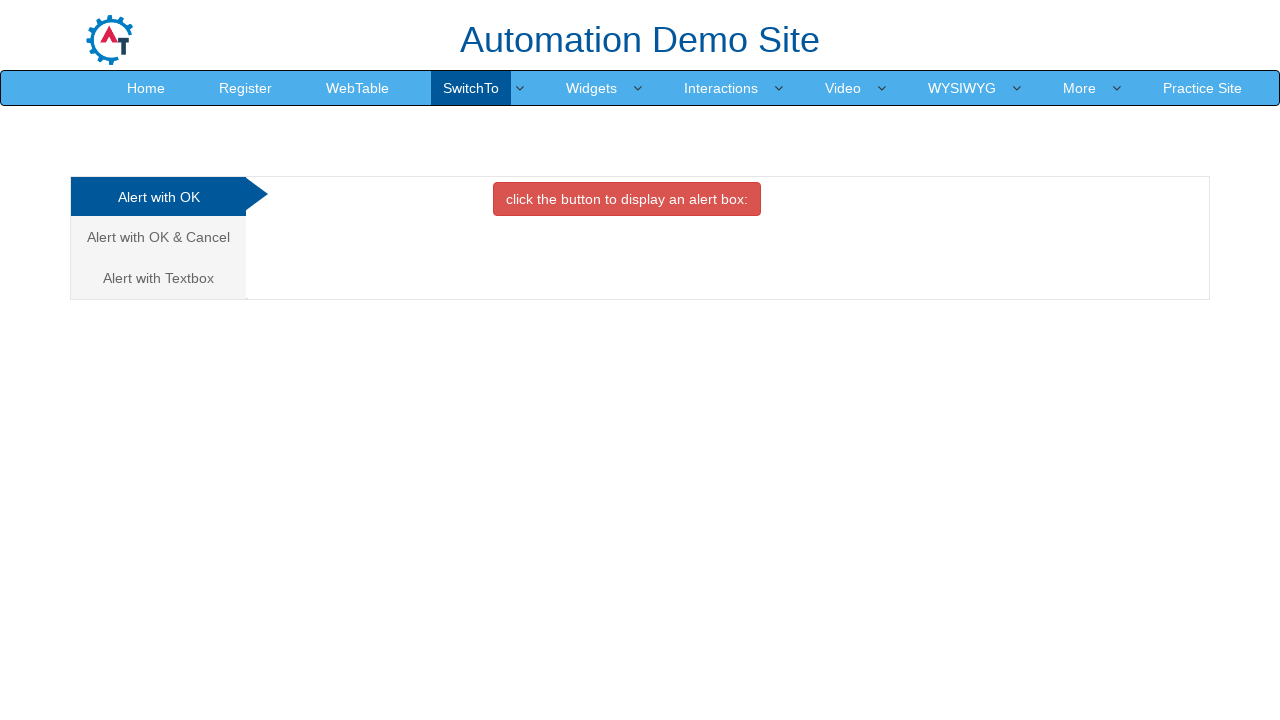

Clicked on the 'Alert with OK & Cancel' tab at (158, 237) on xpath=//a[text()='Alert with OK & Cancel ']
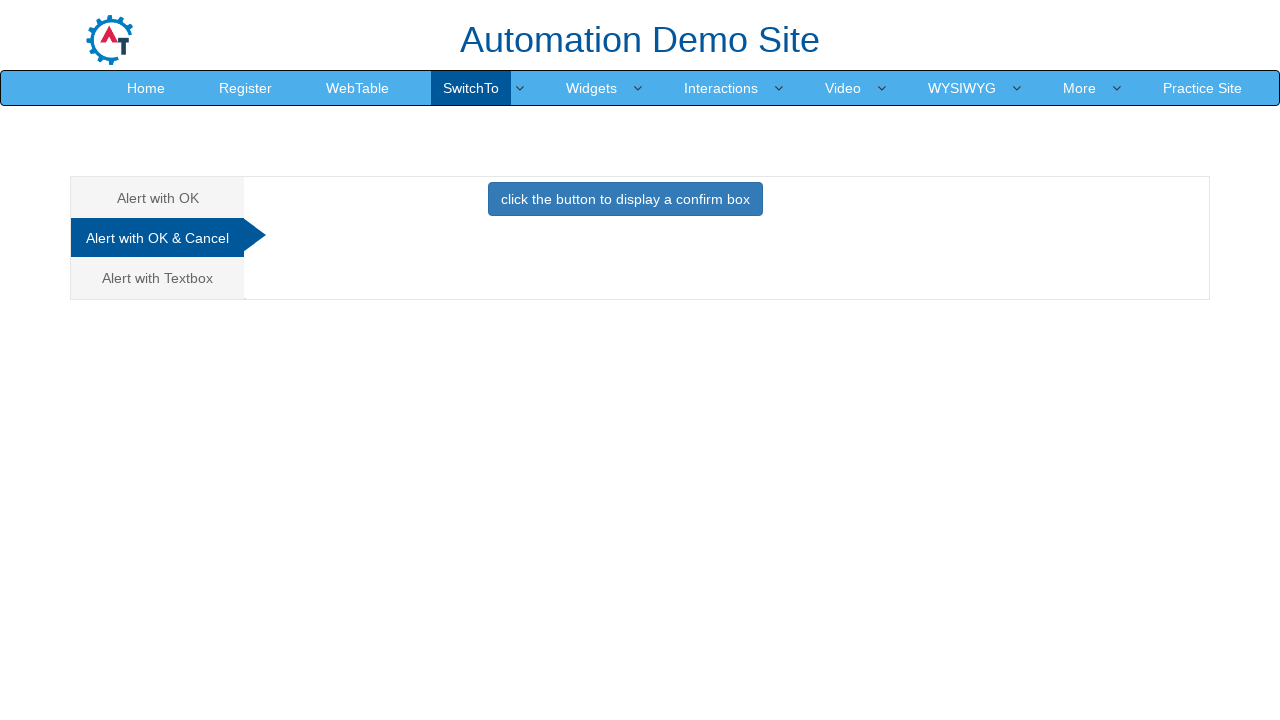

Clicked button to trigger alert at (625, 199) on button.btn.btn-primary
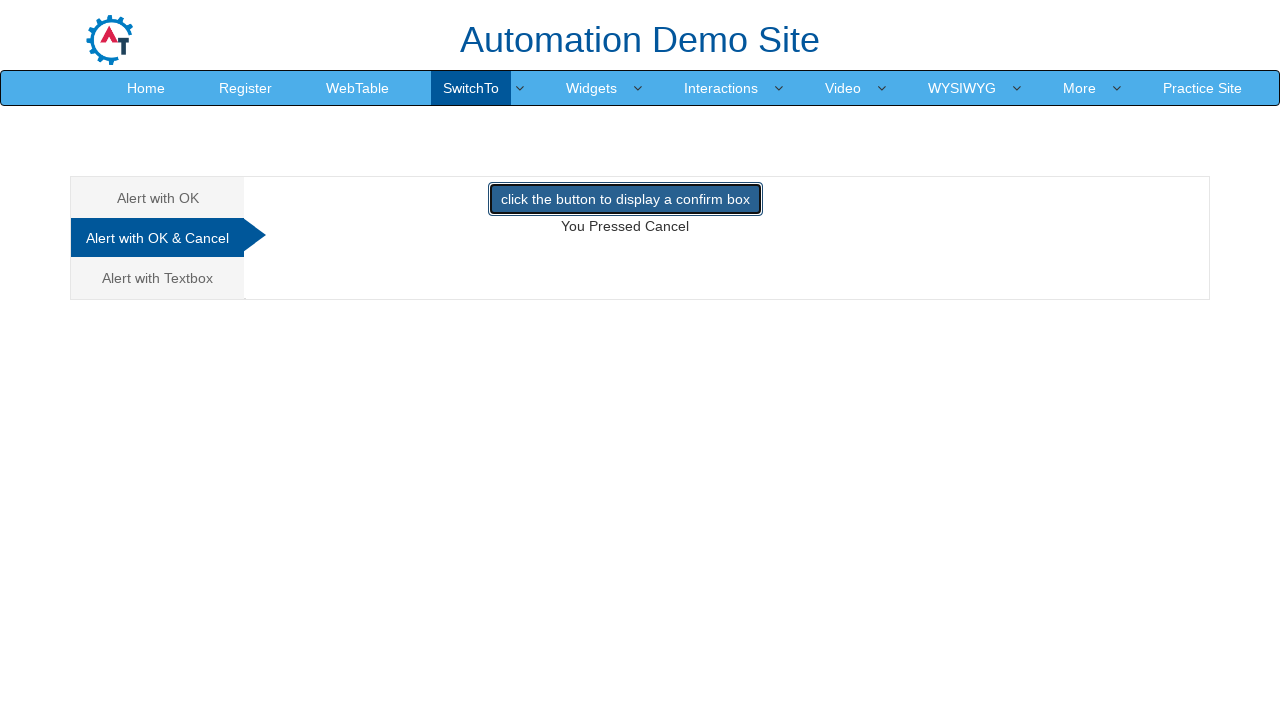

Set up dialog handler to dismiss alerts
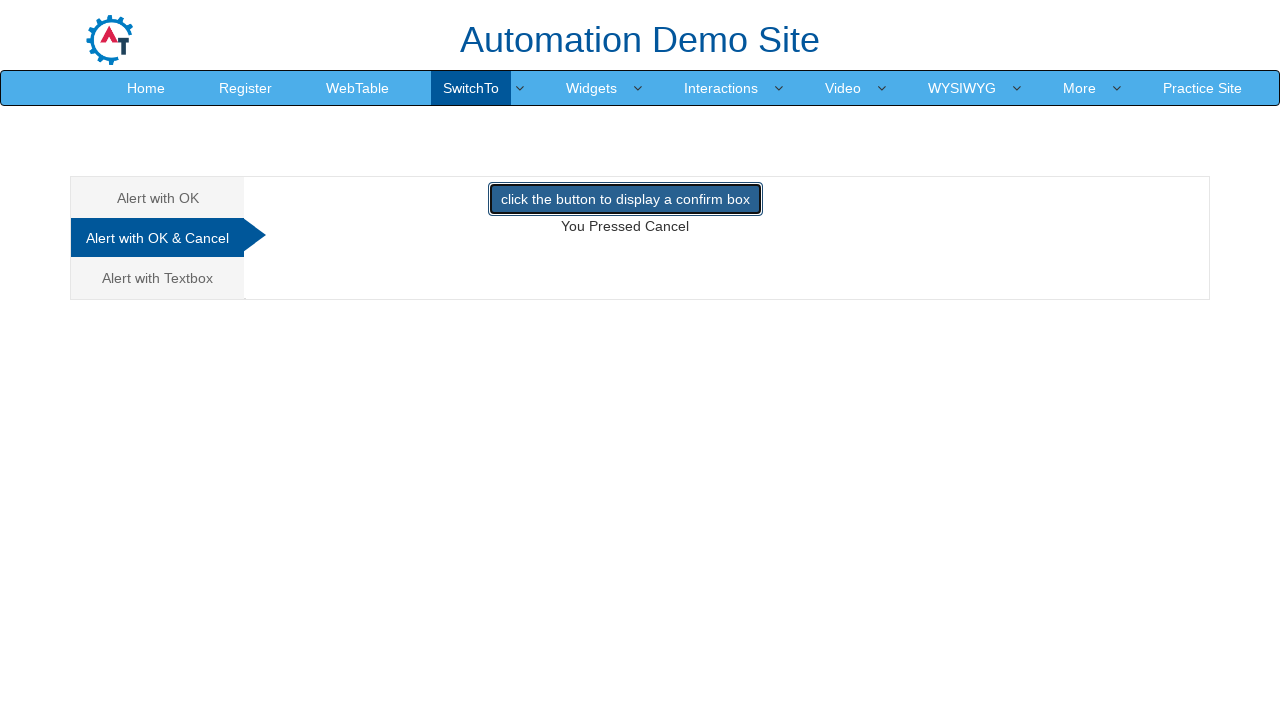

Clicked button again to trigger alert, which was dismissed by handler at (625, 199) on button.btn.btn-primary
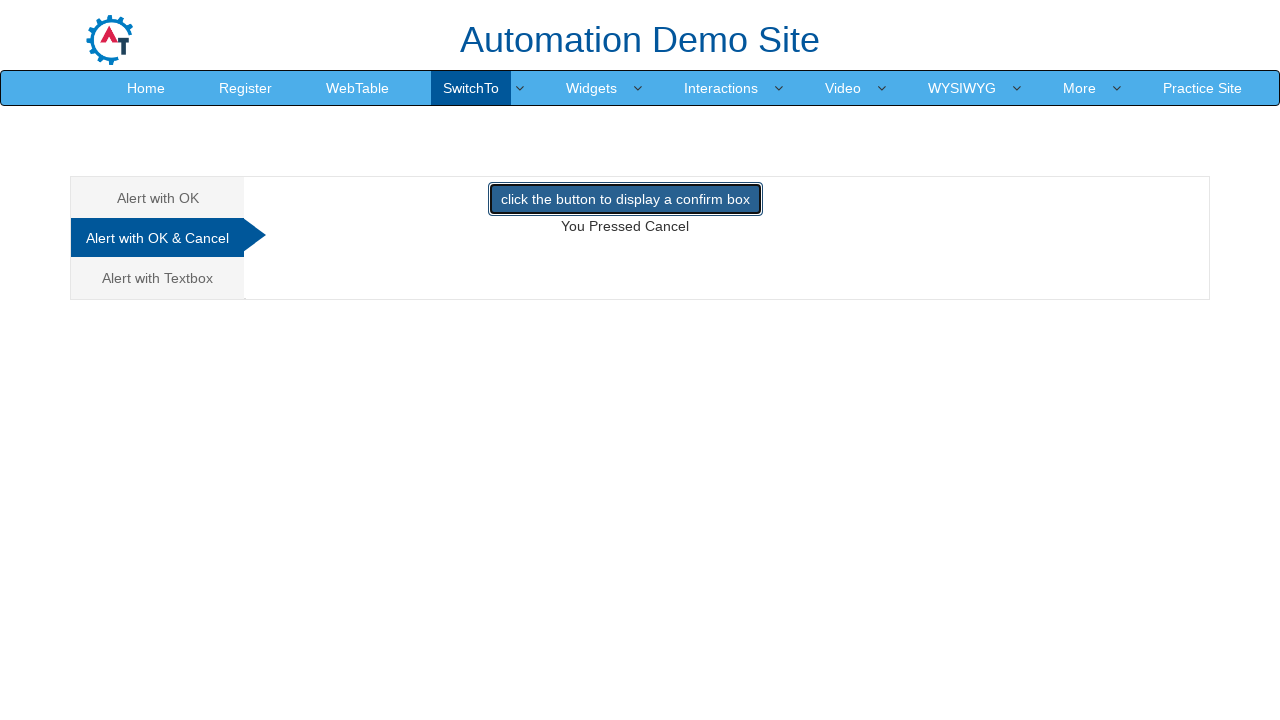

Waited for result text element to appear
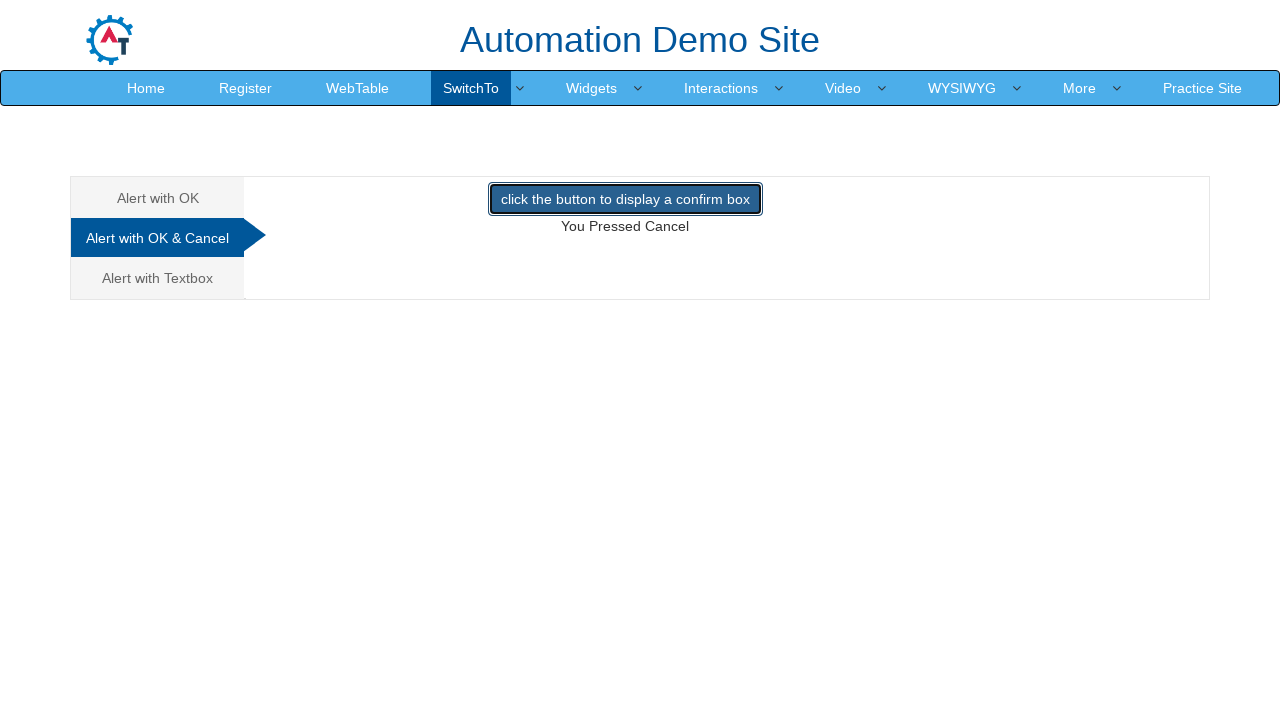

Retrieved result text: 'You Pressed Cancel'
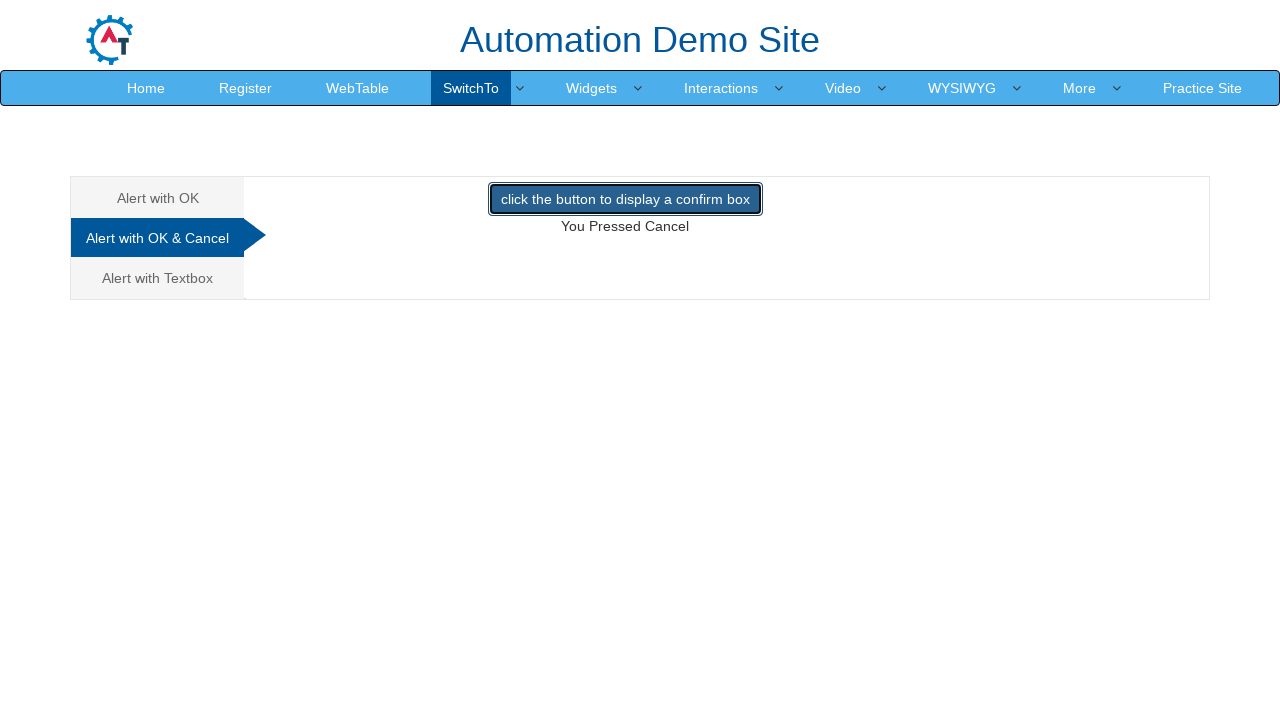

Verified that 'You Pressed Cancel' message is displayed
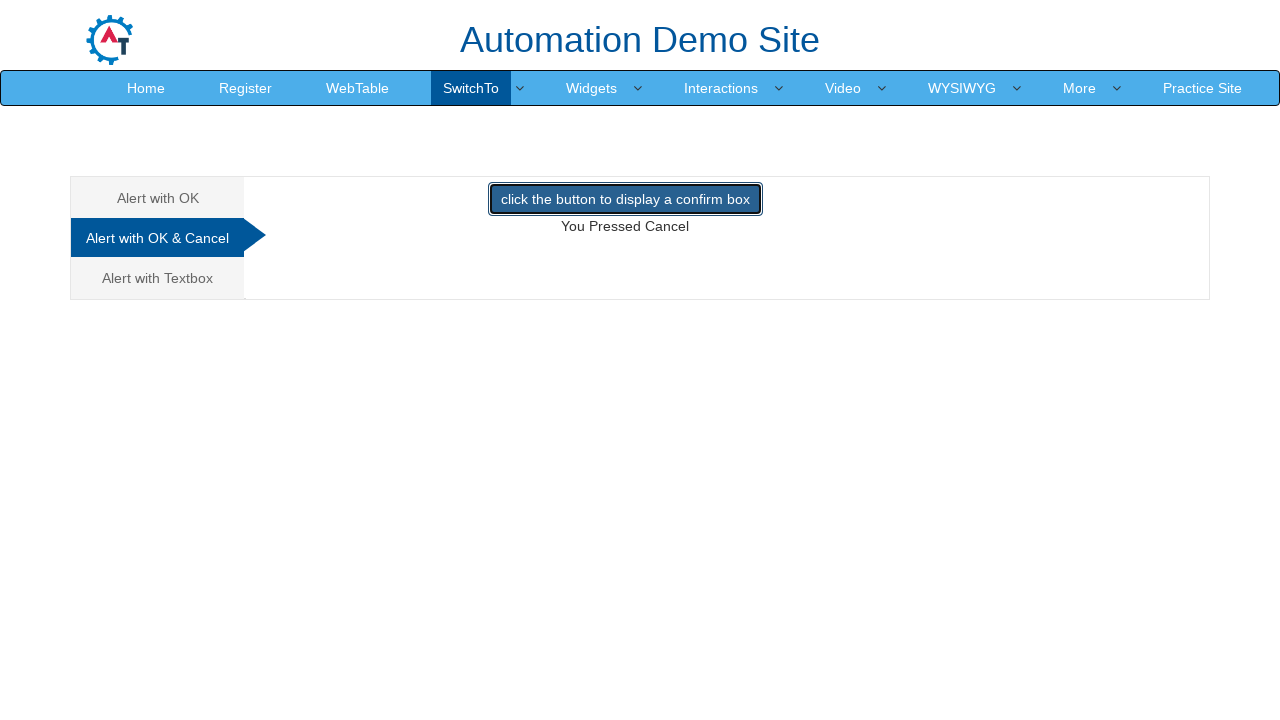

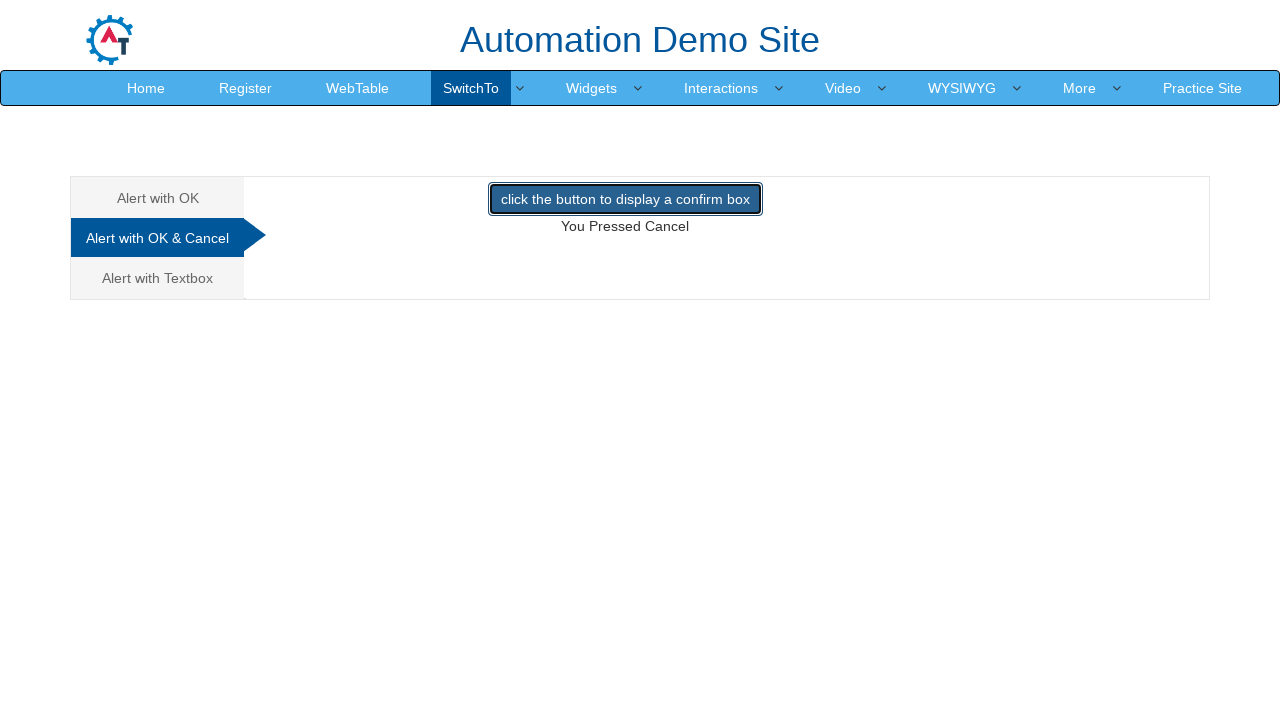